Automates the CSS Diner game by entering CSS selector solutions for levels 1-9, testing various CSS selector patterns including element selectors, ID selectors, class selectors, and compound selectors.

Starting URL: https://flukeout.github.io/

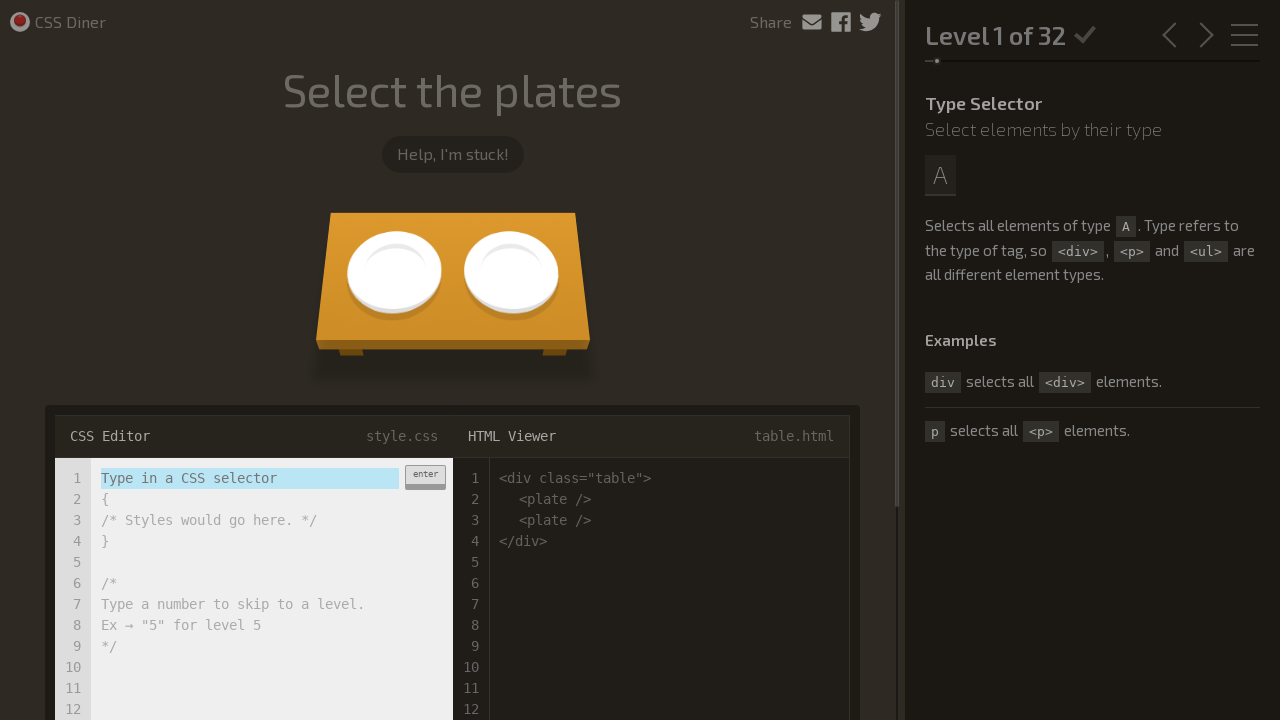

Waited for CSS Diner game input field to load
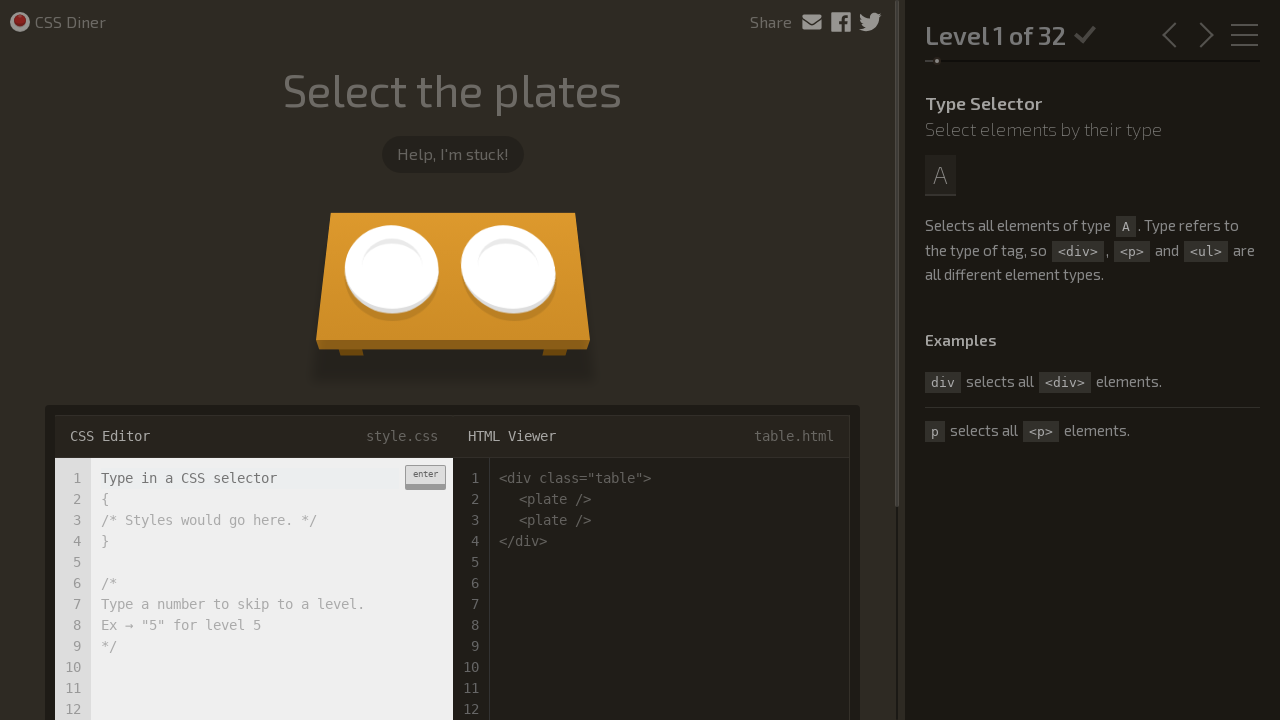

Entered 'plate' selector for Level 1 on .input-strobe
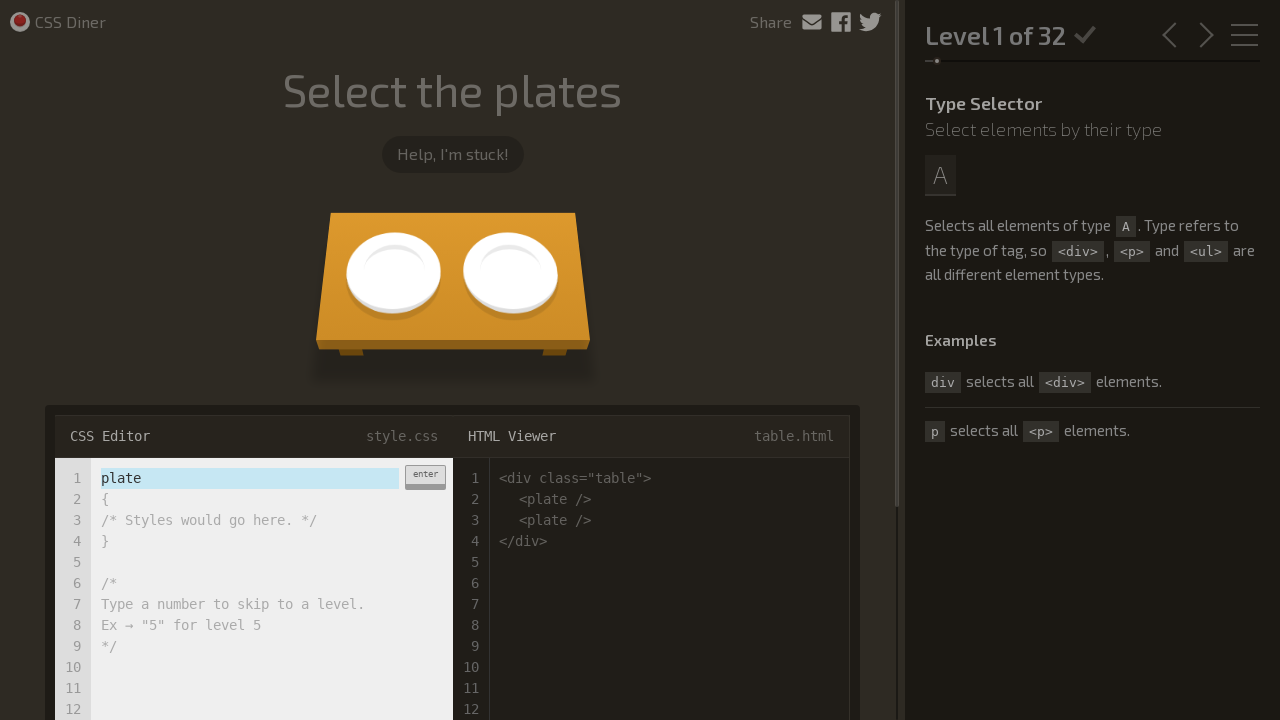

Clicked enter button to submit Level 1 solution at (425, 477) on .enter-button
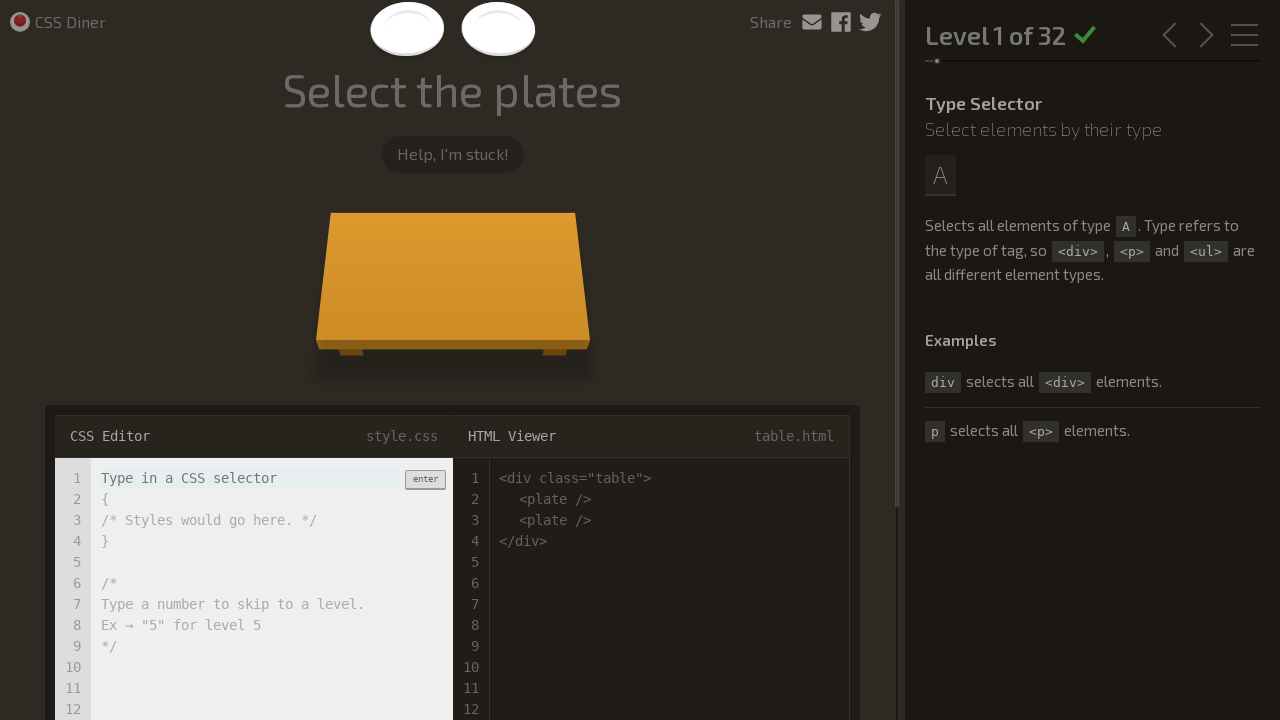

Waited for Level 1 to complete
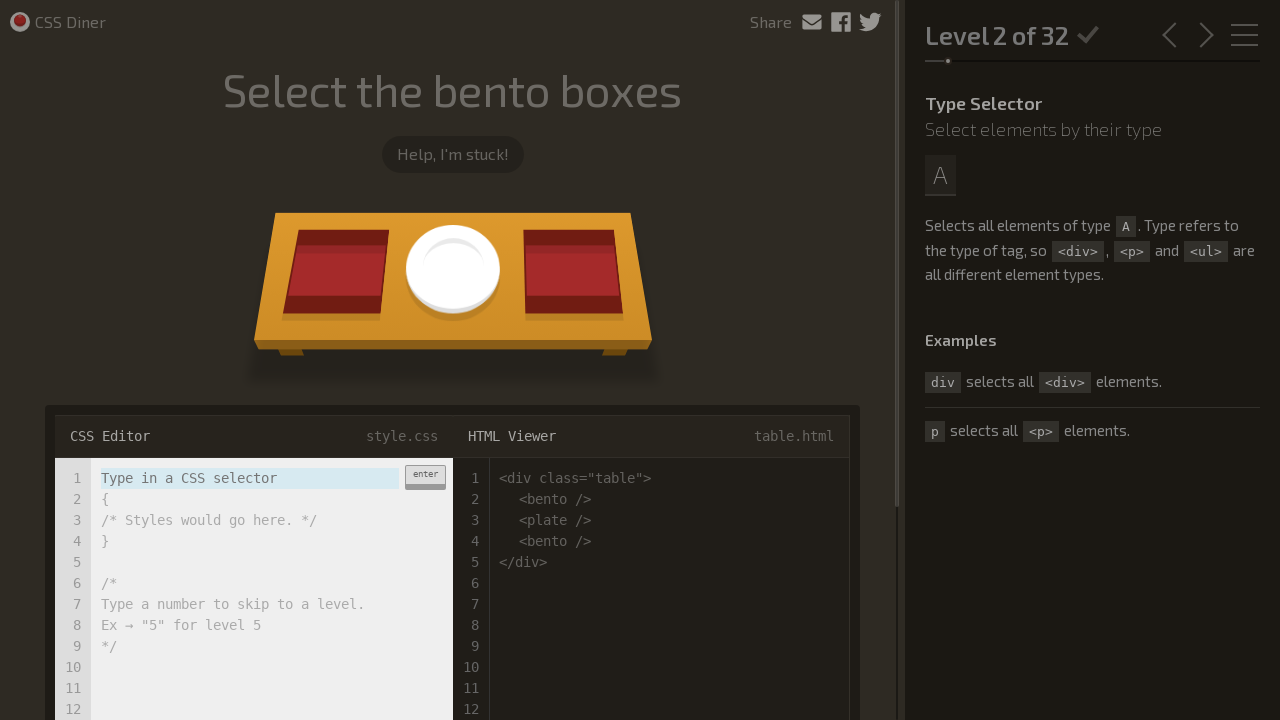

Entered 'bento' selector for Level 2 on .input-strobe
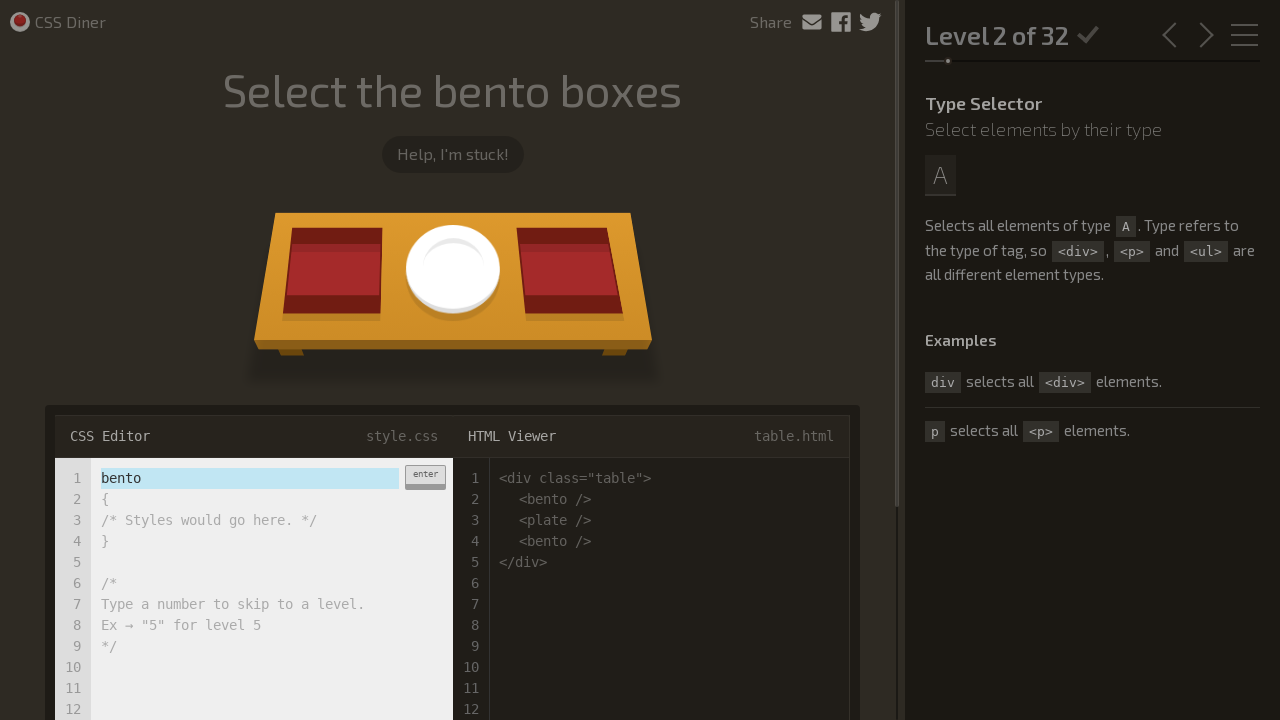

Clicked enter button to submit Level 2 solution at (425, 477) on .enter-button
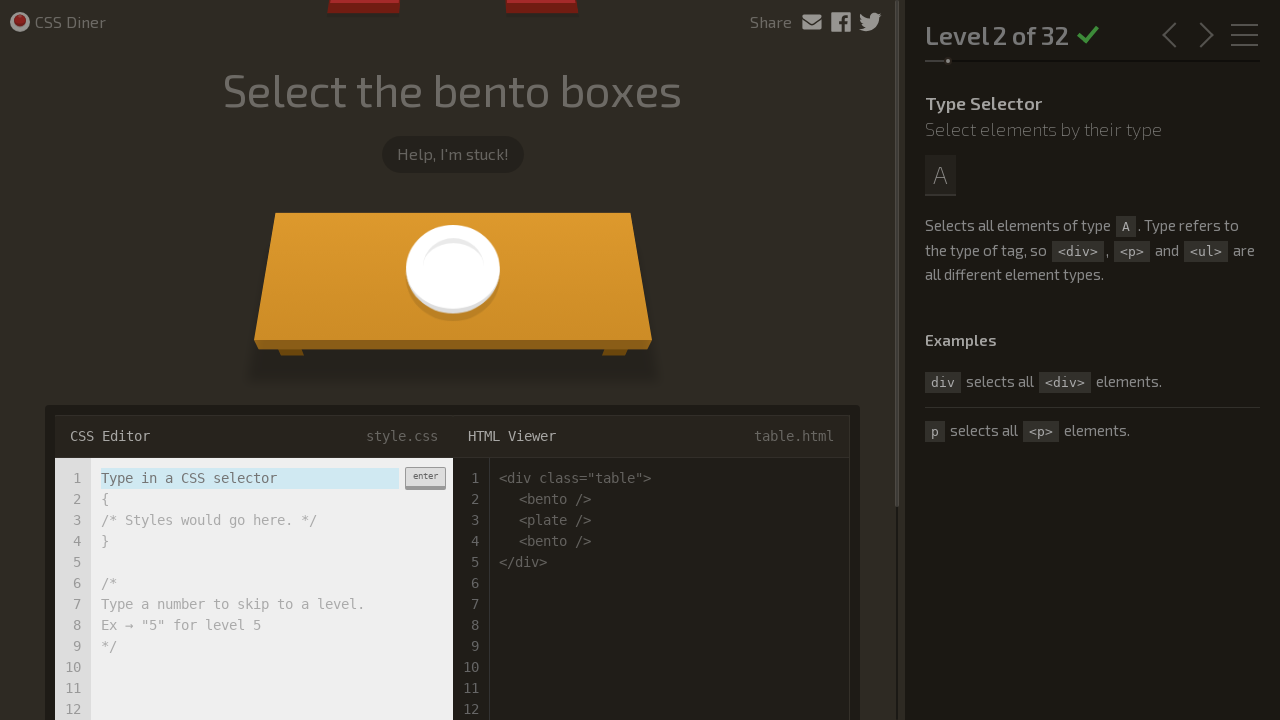

Waited for Level 2 to complete
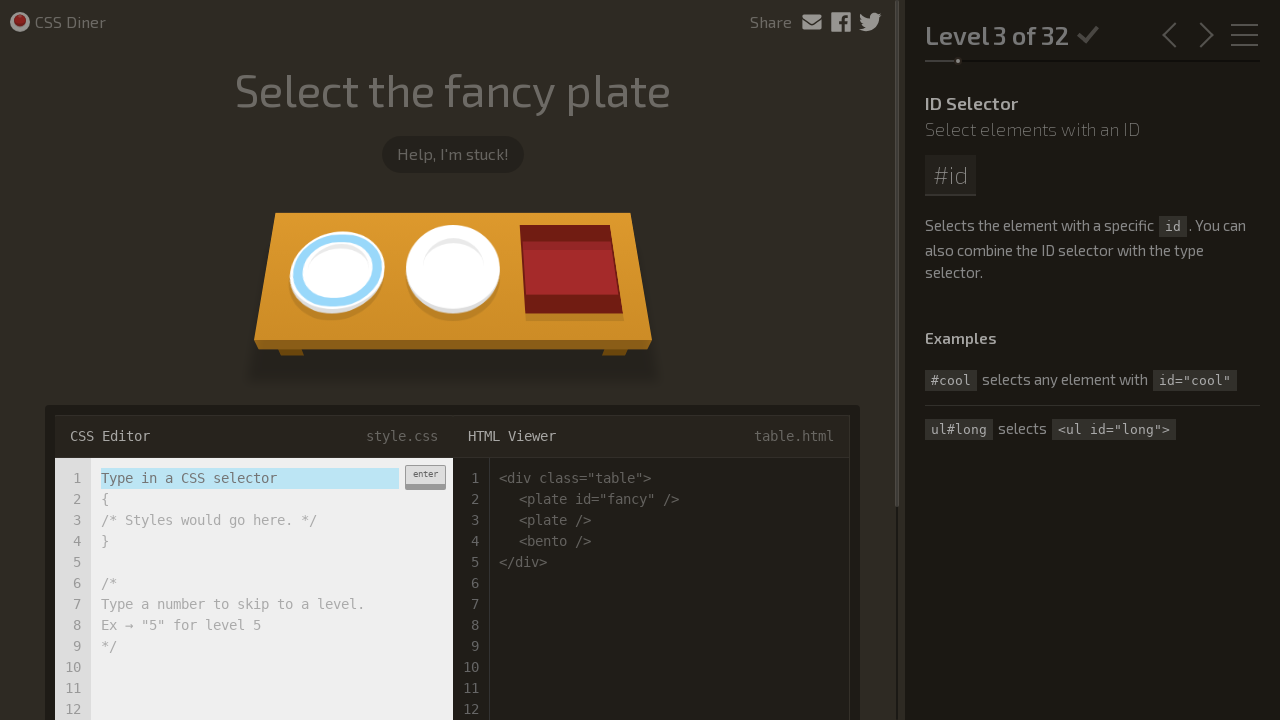

Entered '#fancy' ID selector for Level 3 on .input-strobe
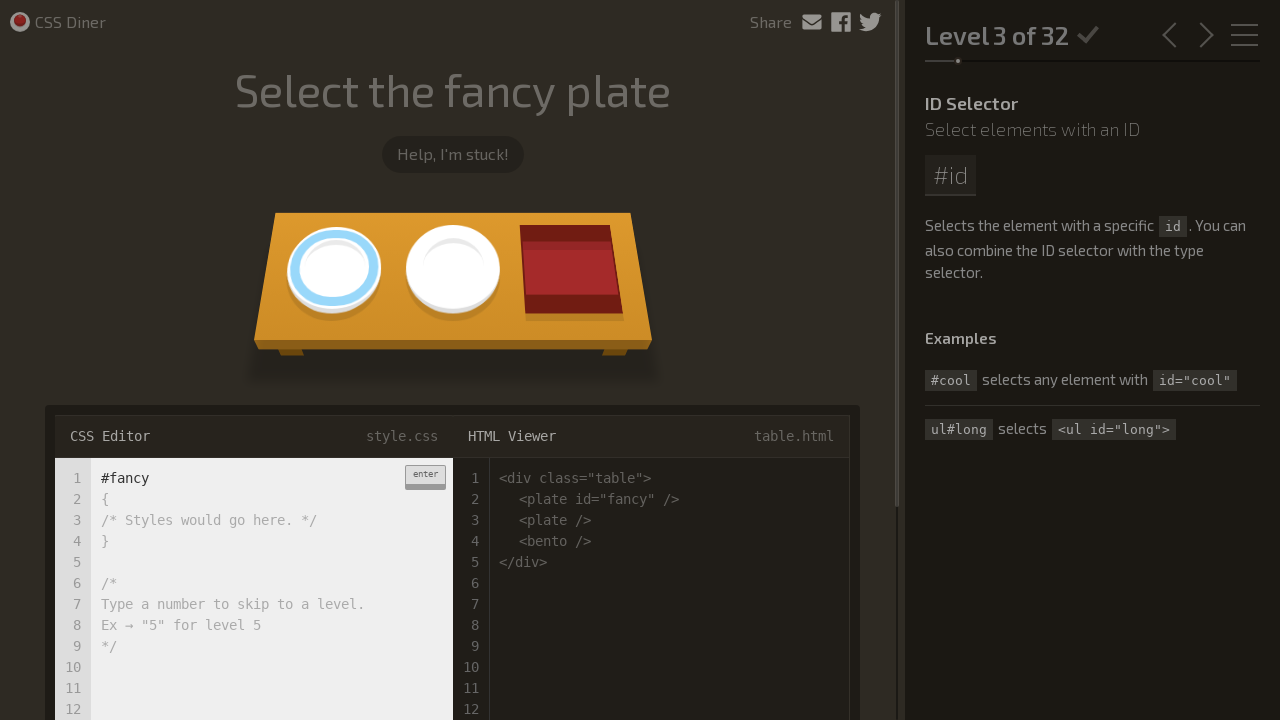

Clicked enter button to submit Level 3 solution at (425, 477) on .enter-button
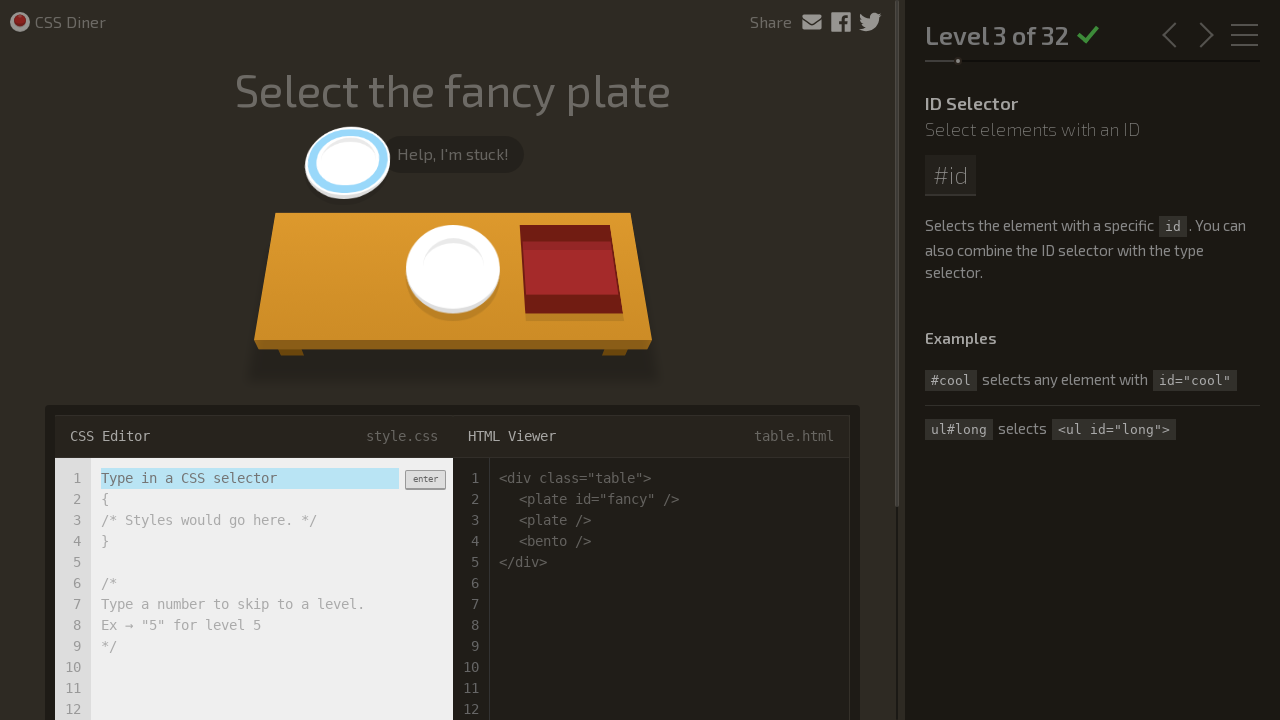

Waited for Level 3 to complete
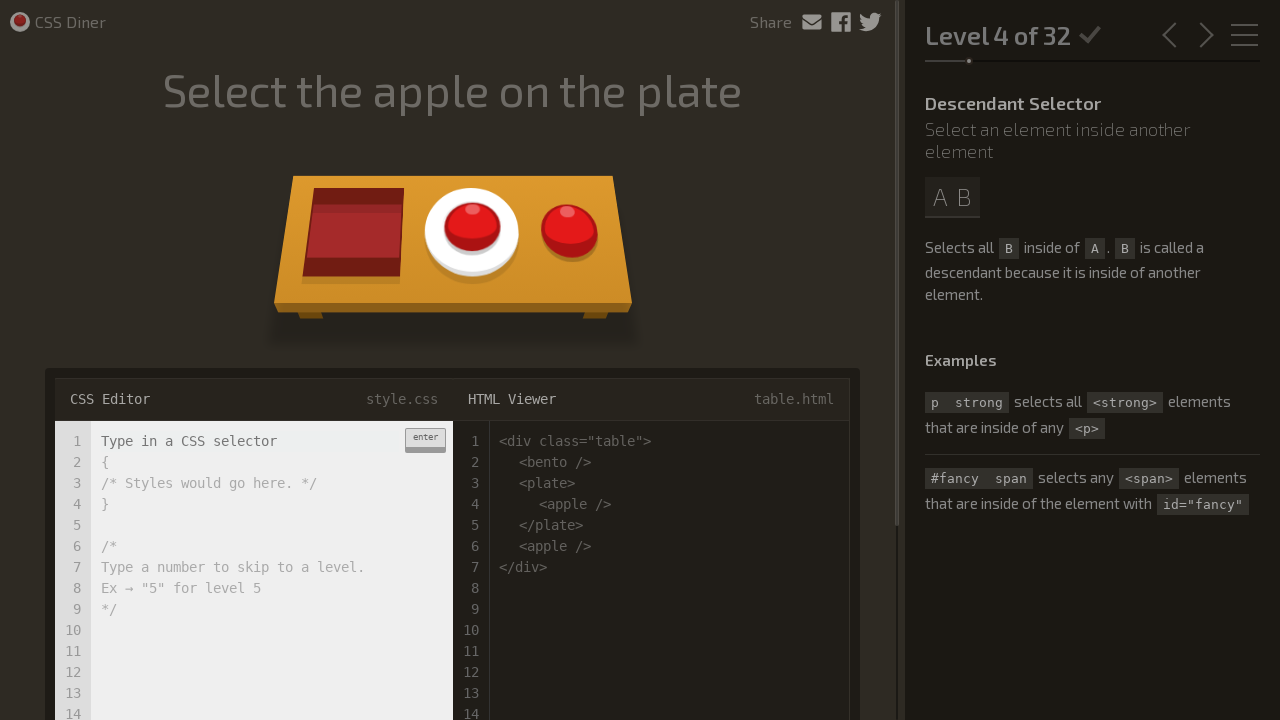

Entered 'plate apple' descendant selector for Level 4 on .input-strobe
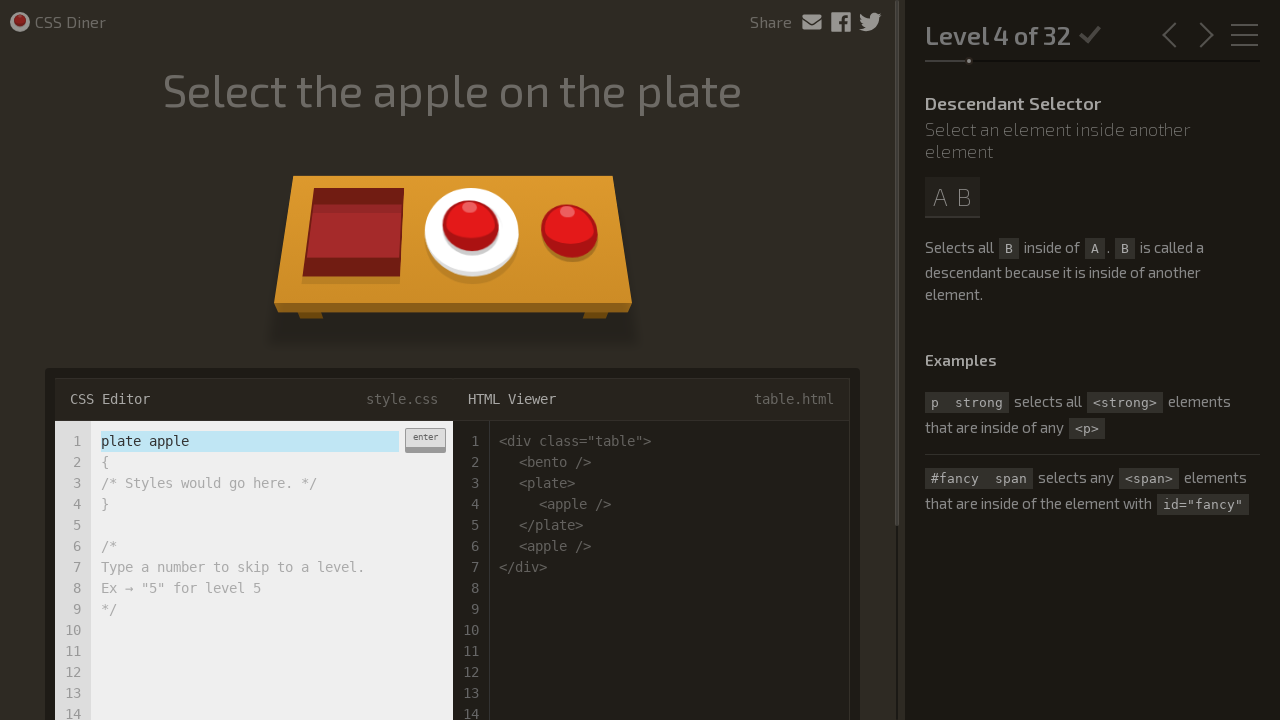

Clicked enter button to submit Level 4 solution at (425, 440) on .enter-button
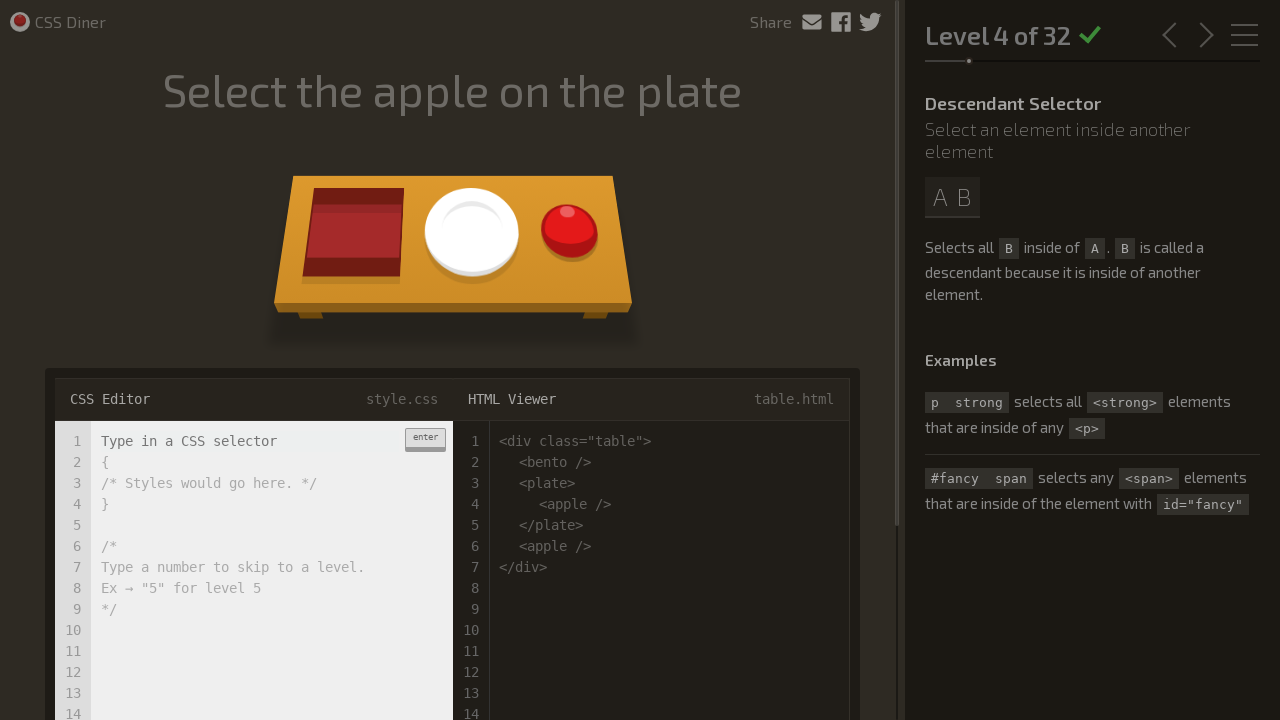

Waited for Level 4 to complete
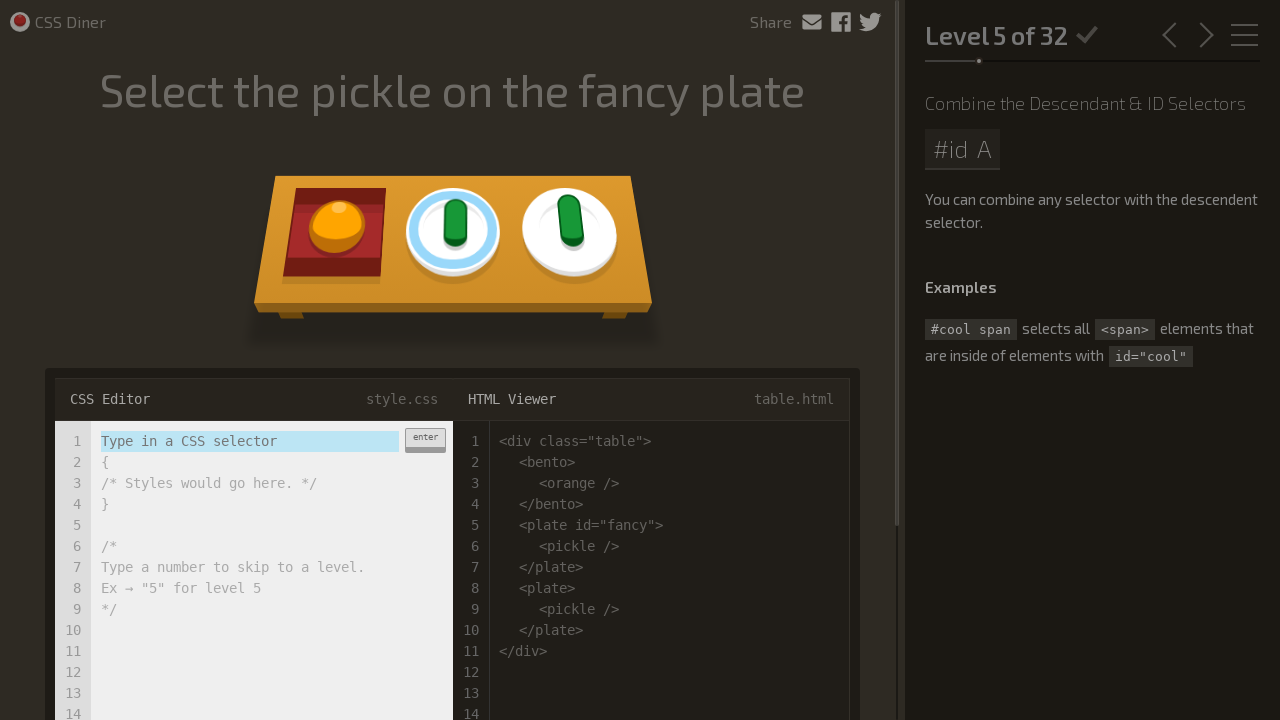

Entered '#fancy pickle' selector for Level 5 on .input-strobe
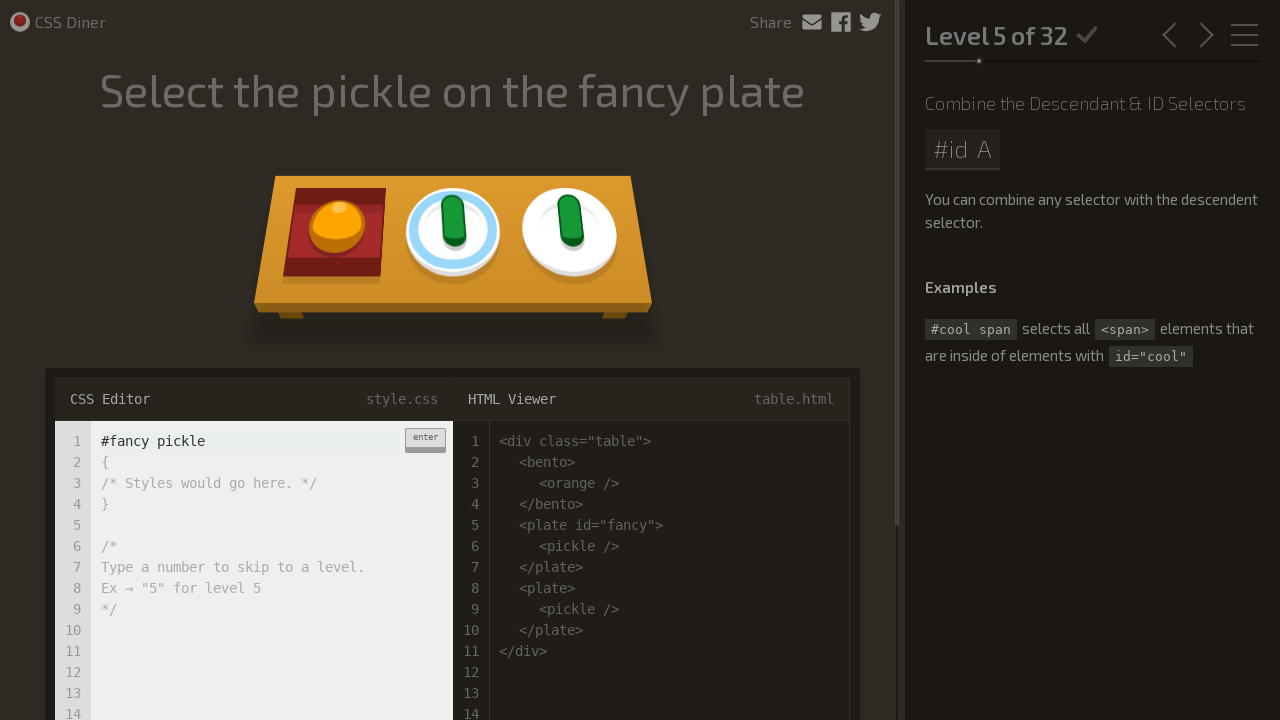

Clicked enter button to submit Level 5 solution at (425, 440) on .enter-button
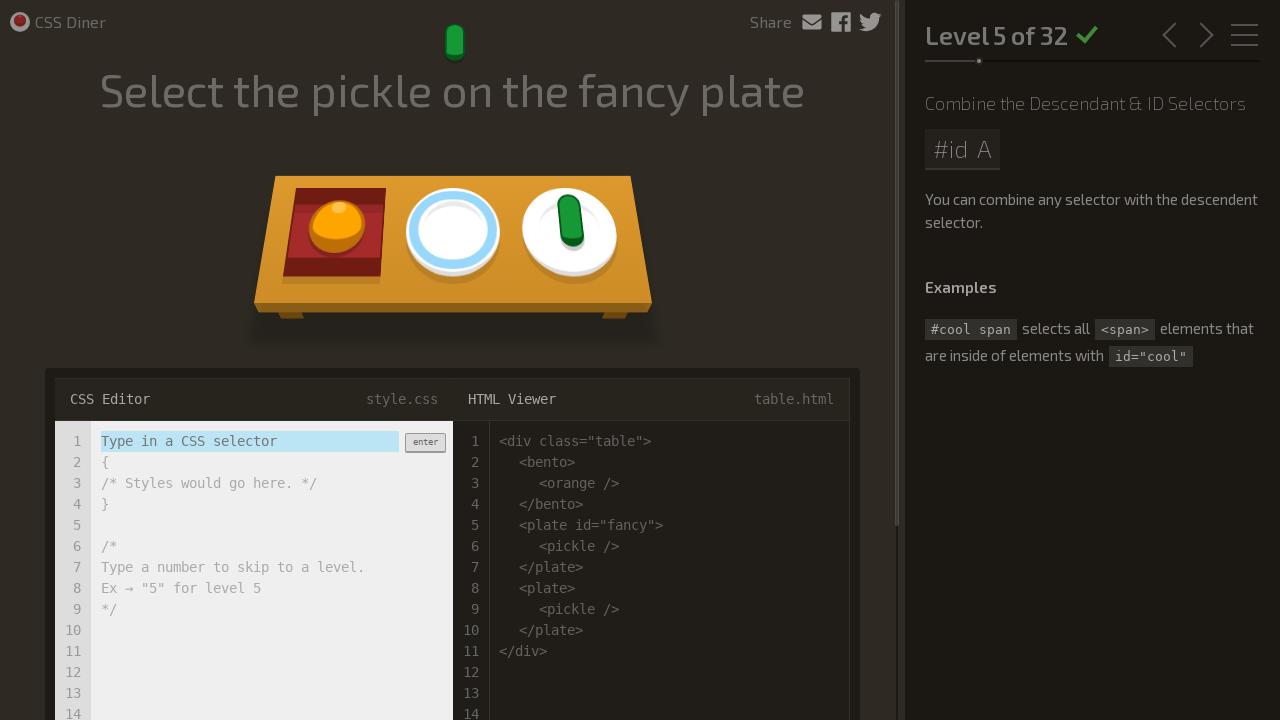

Waited for Level 5 to complete
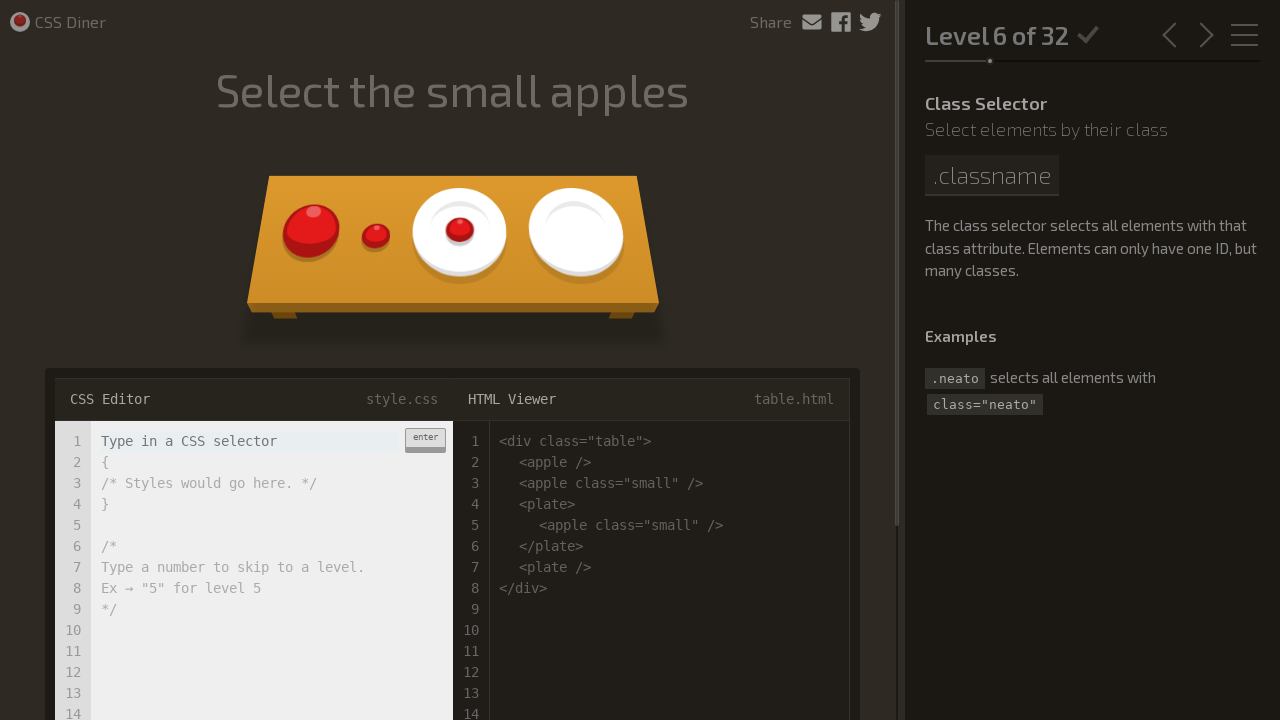

Entered 'apple.small' class selector for Level 6 on .input-strobe
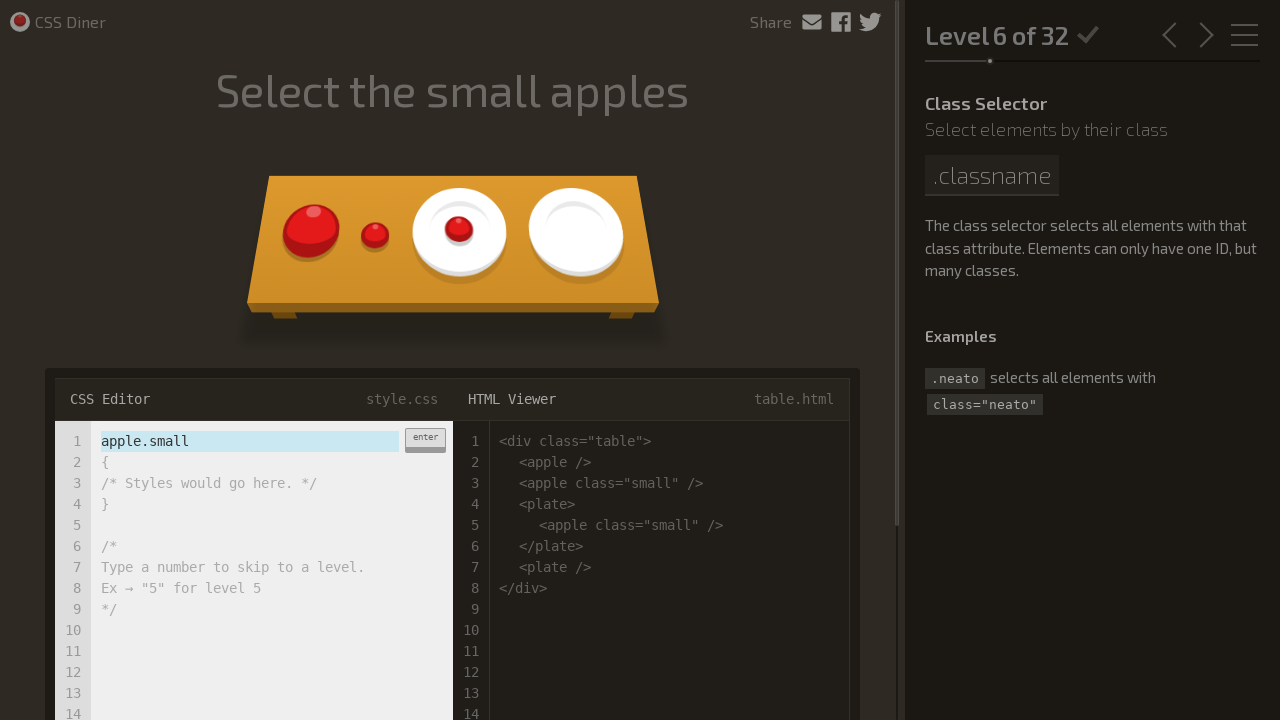

Clicked enter button to submit Level 6 solution at (425, 440) on .enter-button
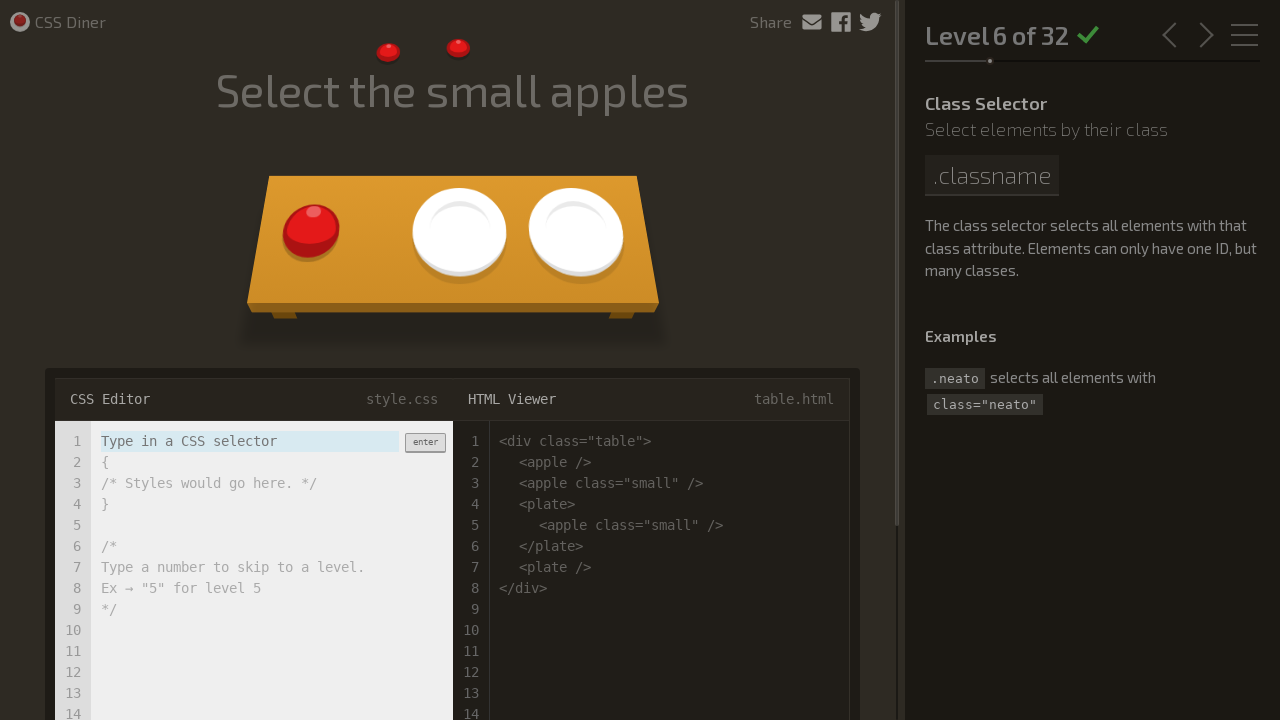

Waited for Level 6 to complete
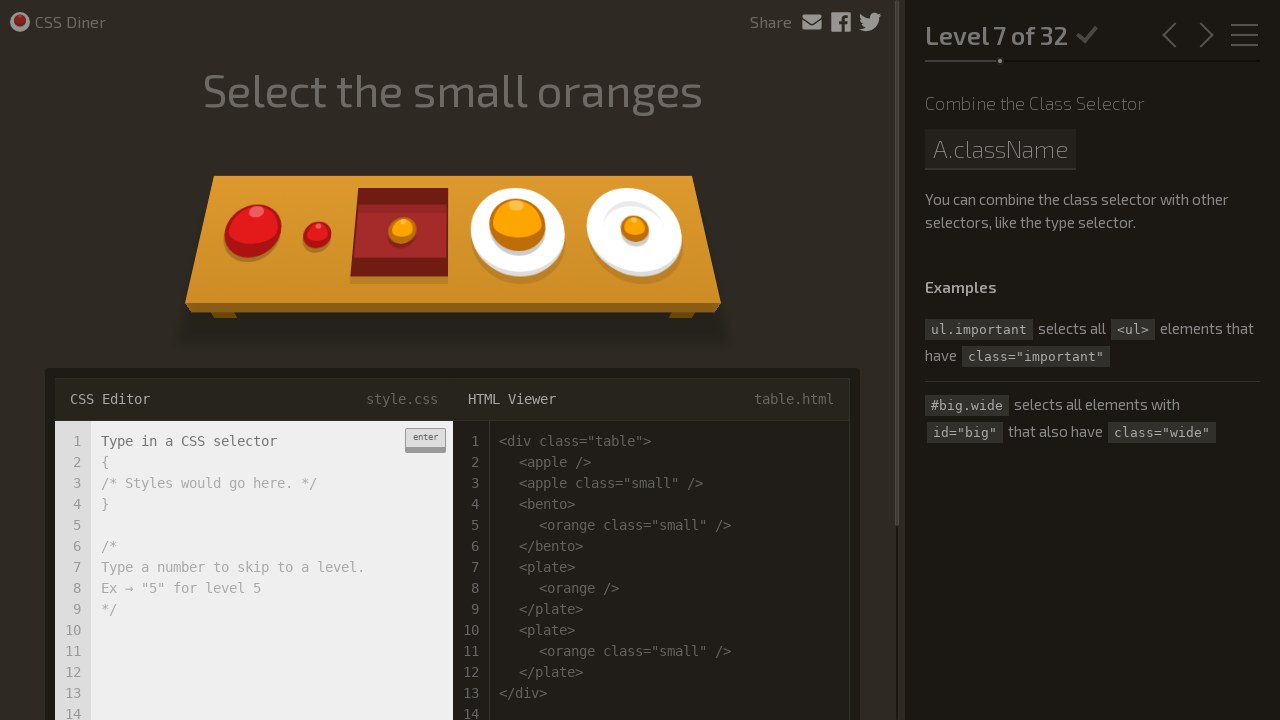

Entered 'orange.small' class selector for Level 7 on .input-strobe
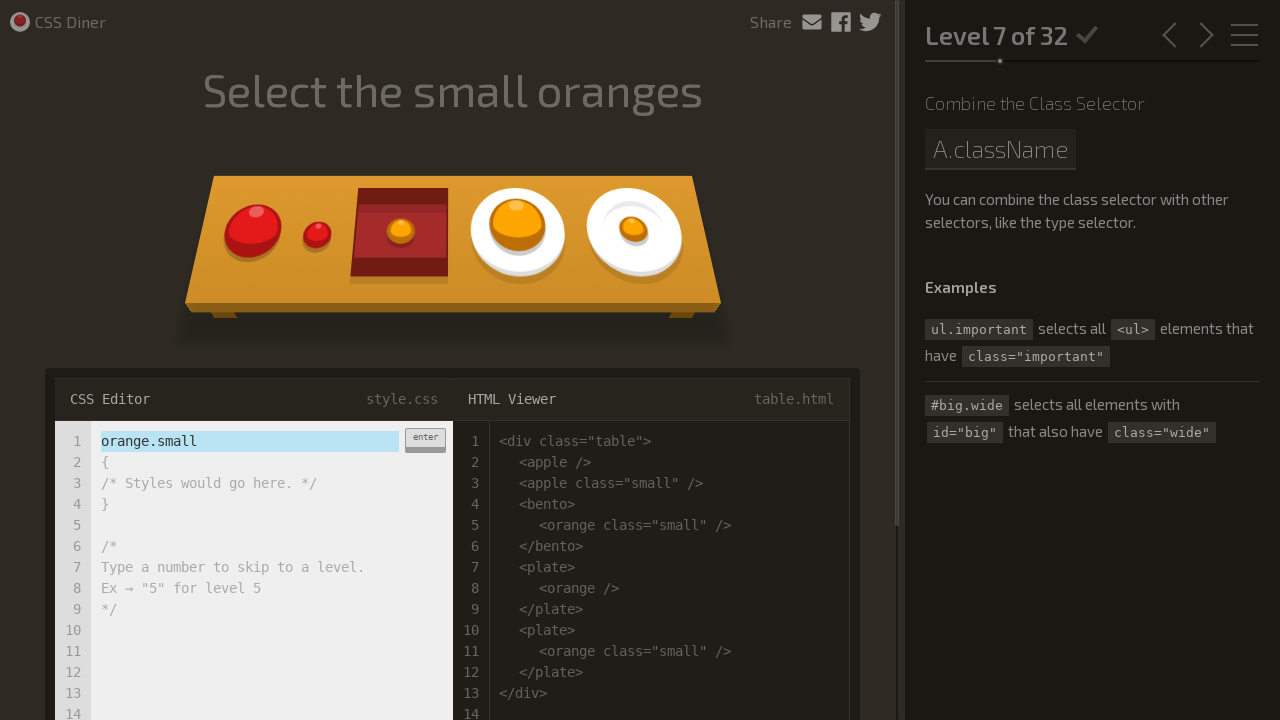

Clicked enter button to submit Level 7 solution at (425, 440) on .enter-button
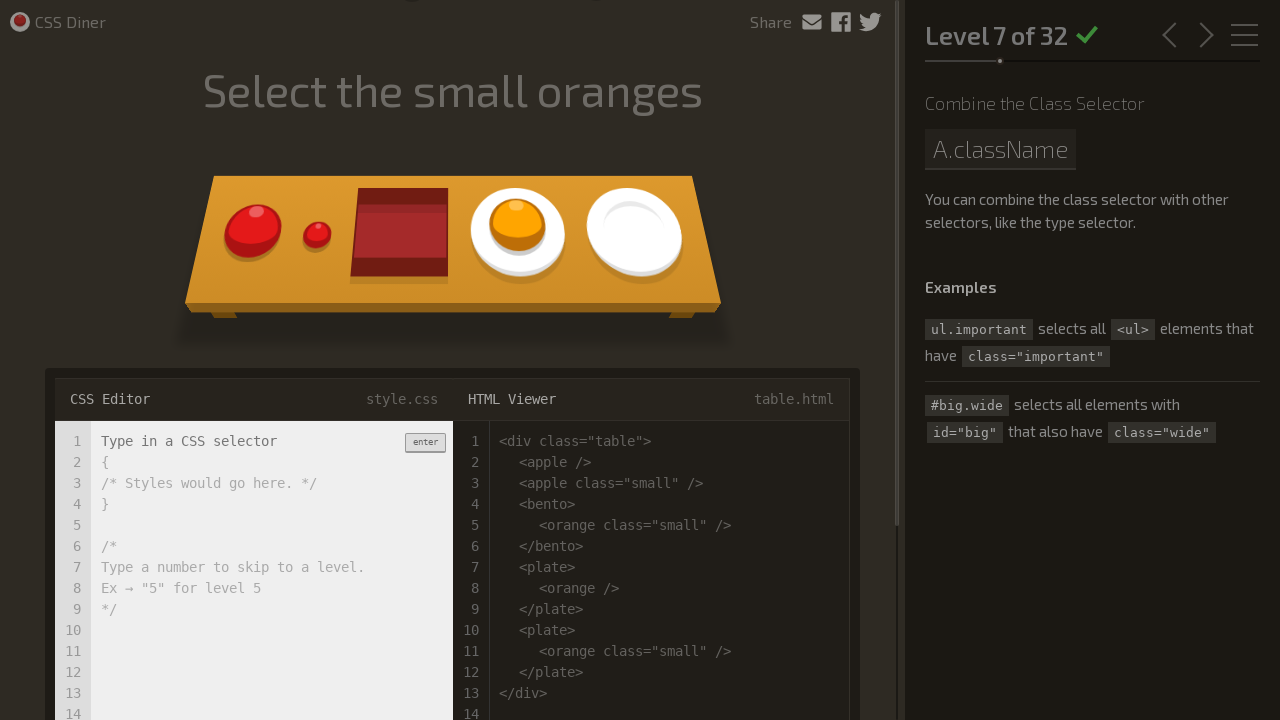

Waited for Level 7 to complete
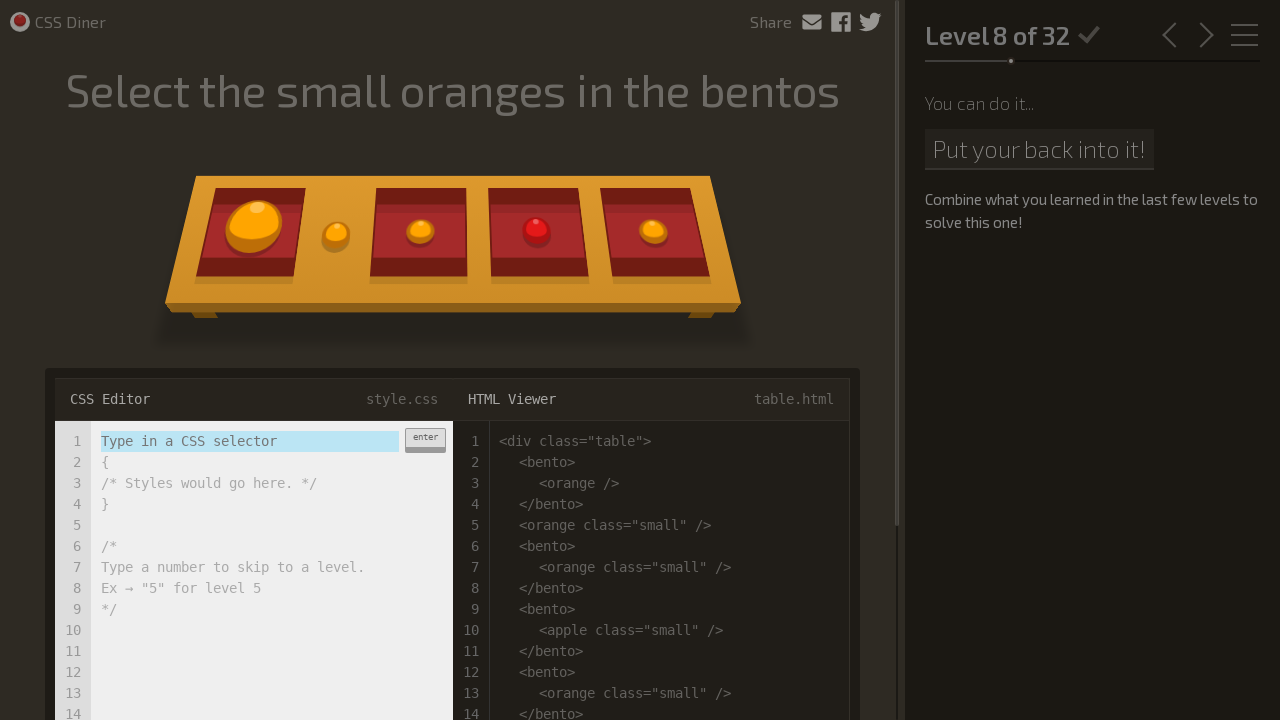

Entered 'bento orange.small' compound selector for Level 8 on .input-strobe
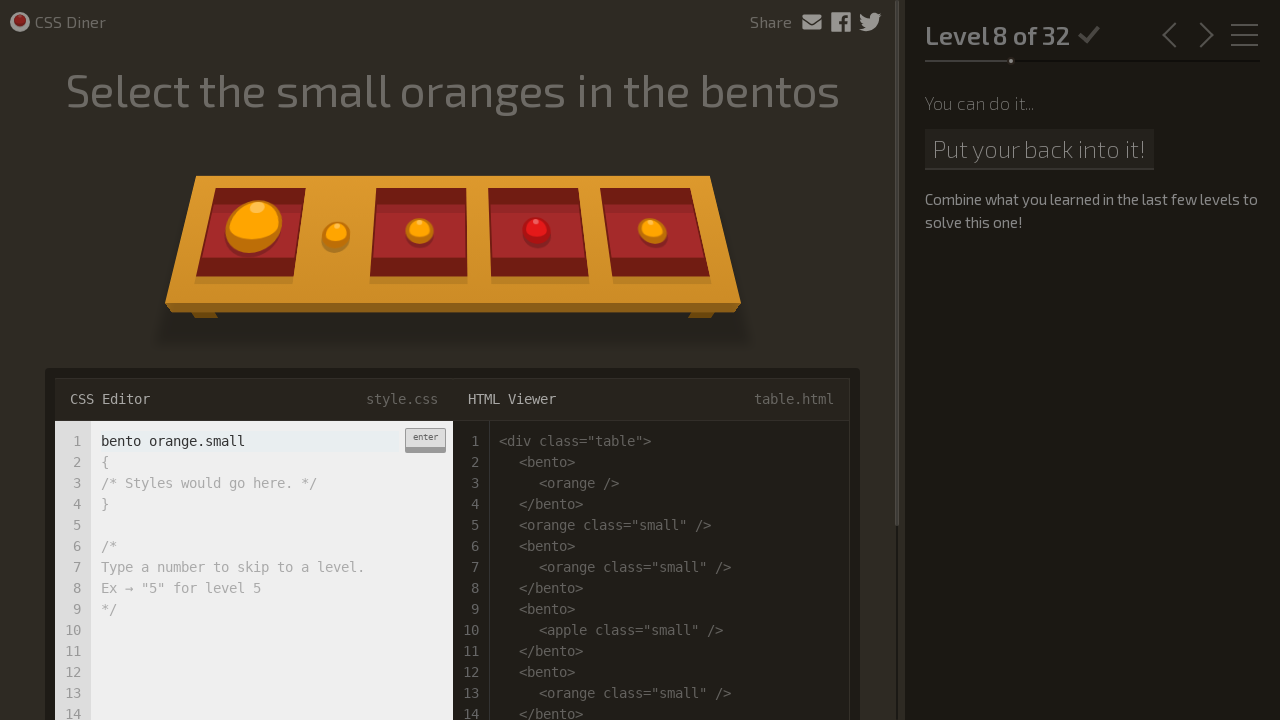

Clicked enter button to submit Level 8 solution at (425, 440) on .enter-button
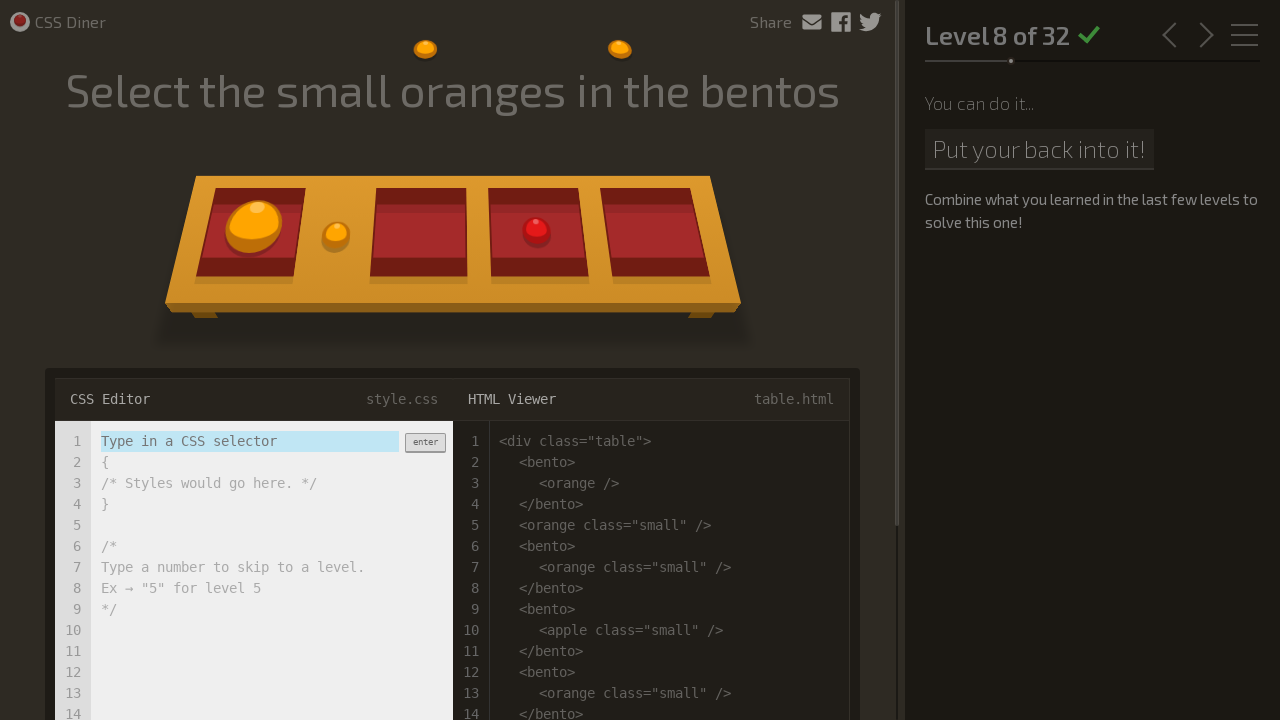

Waited for Level 8 to complete
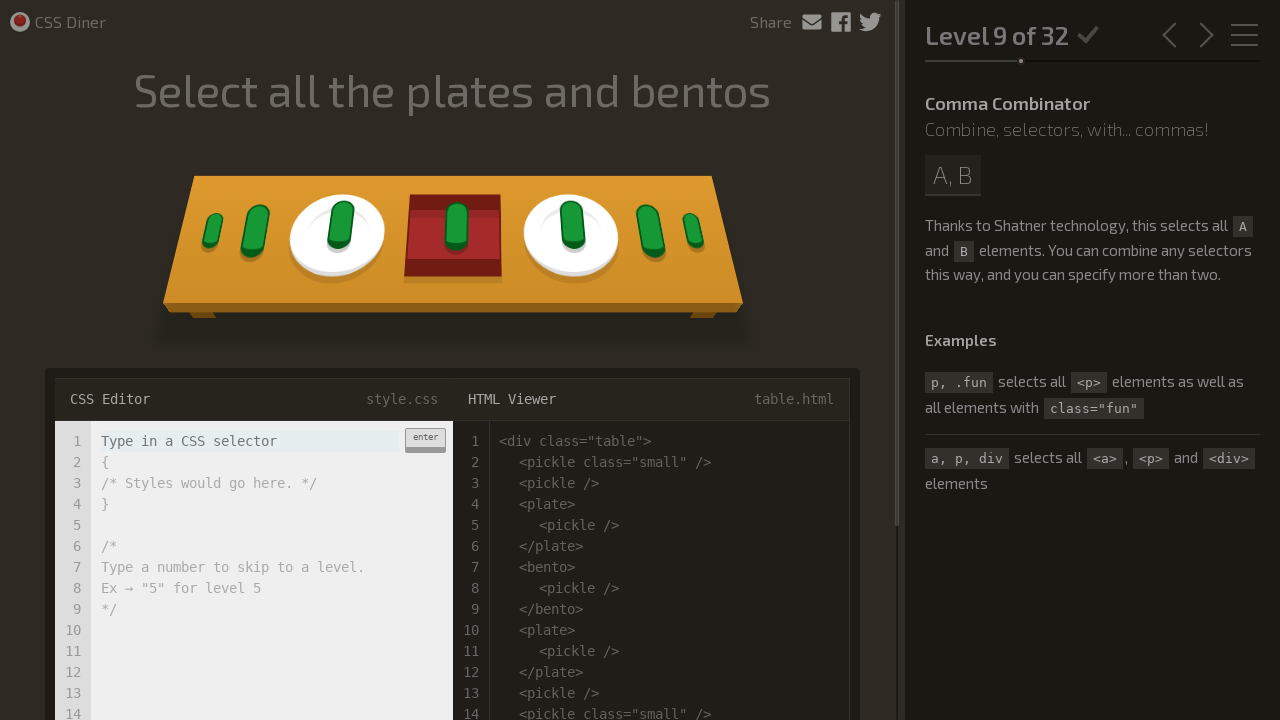

Entered 'plate, bento' multiple selector for Level 9 on .input-strobe
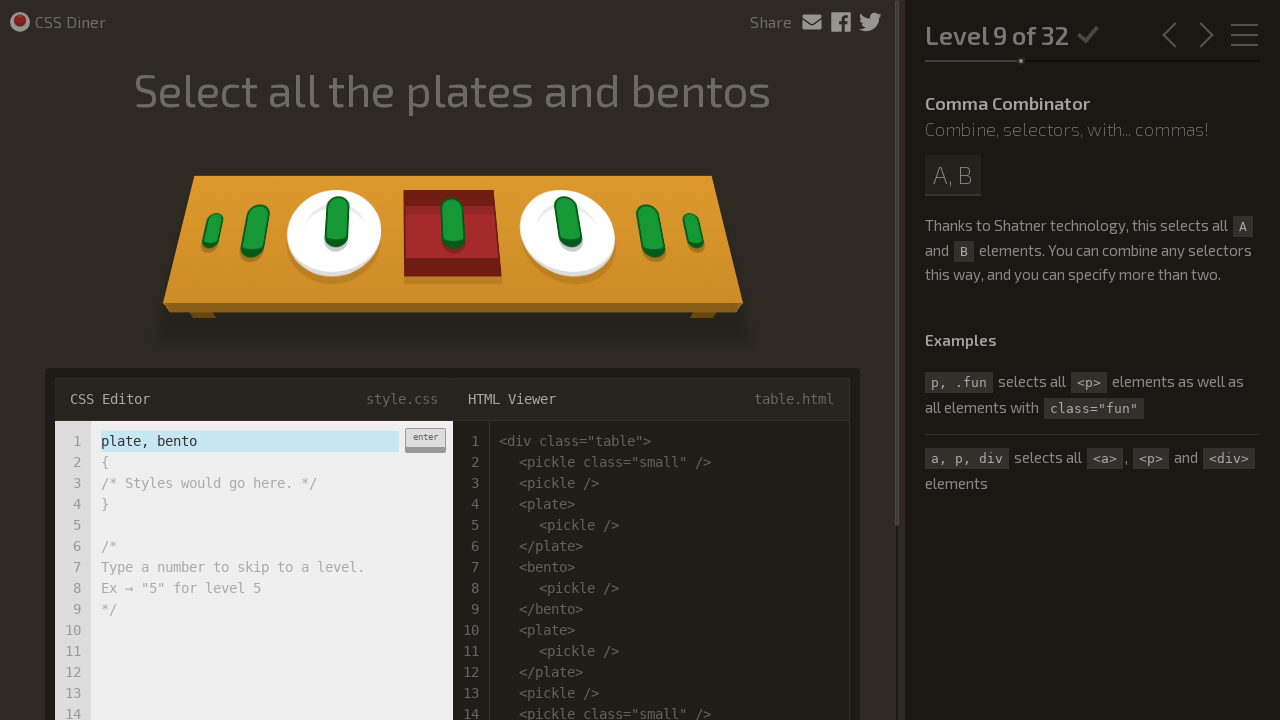

Clicked enter button to submit Level 9 solution at (425, 440) on .enter-button
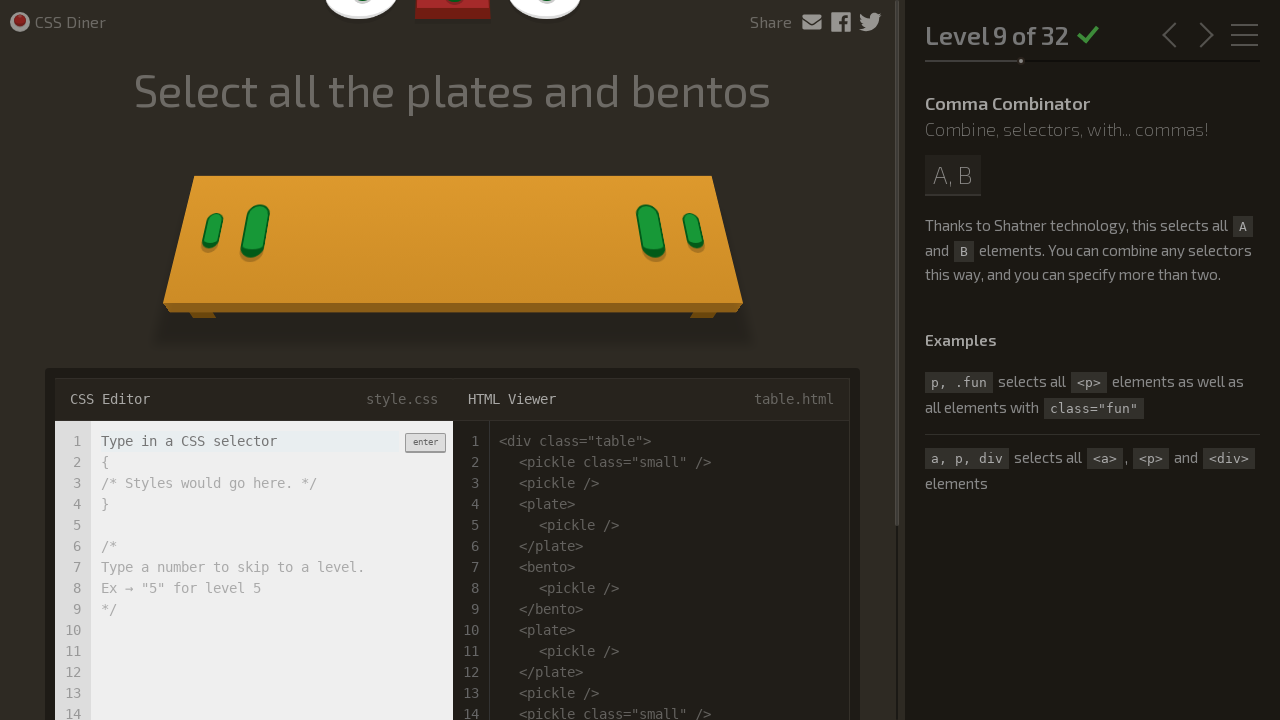

Waited for Level 9 to complete
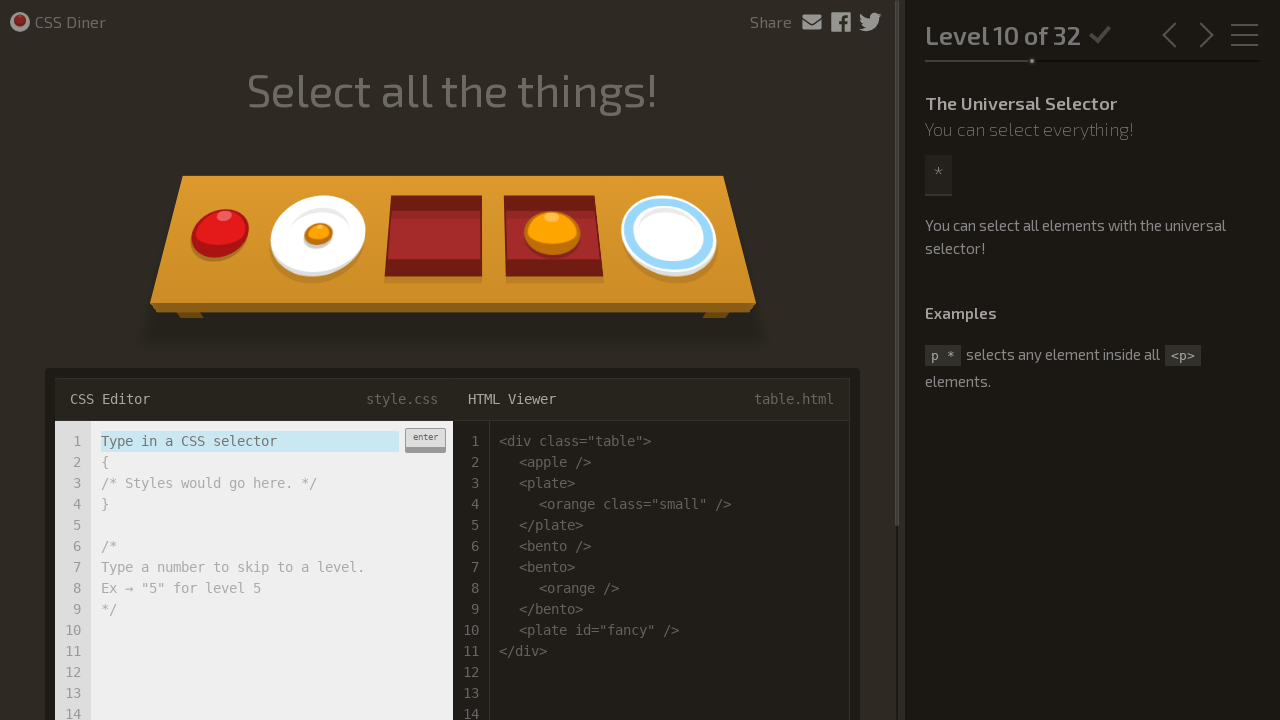

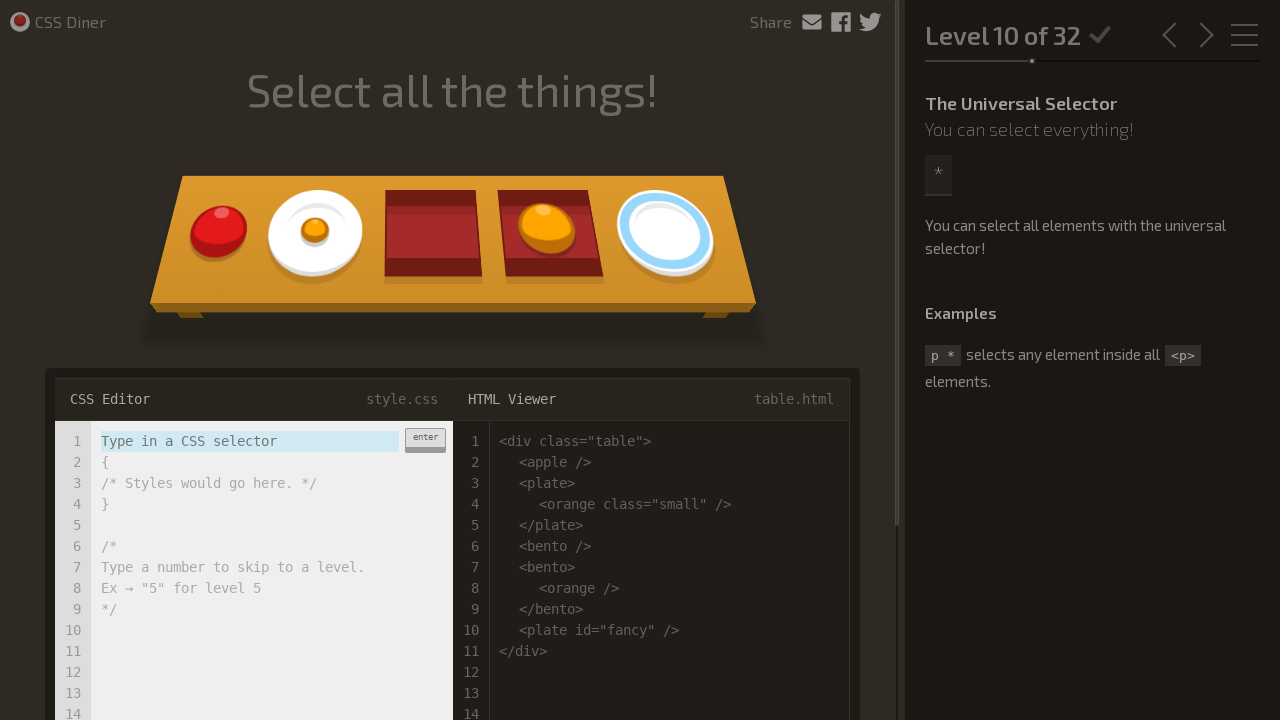